Tests adding book to basket and viewing shopping cart by clicking the cart icon

Starting URL: http://practice.automationtesting.in

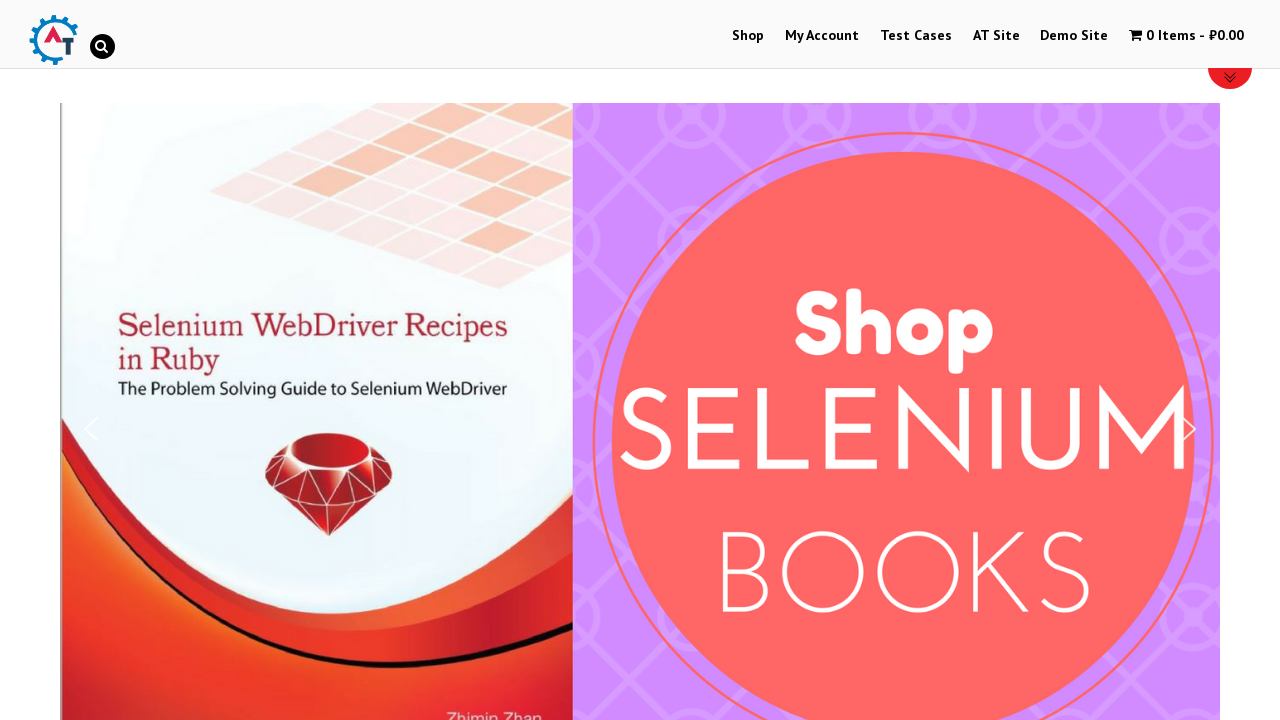

Clicked on Shop Menu at (748, 36) on xpath=//li[@id='menu-item-40']
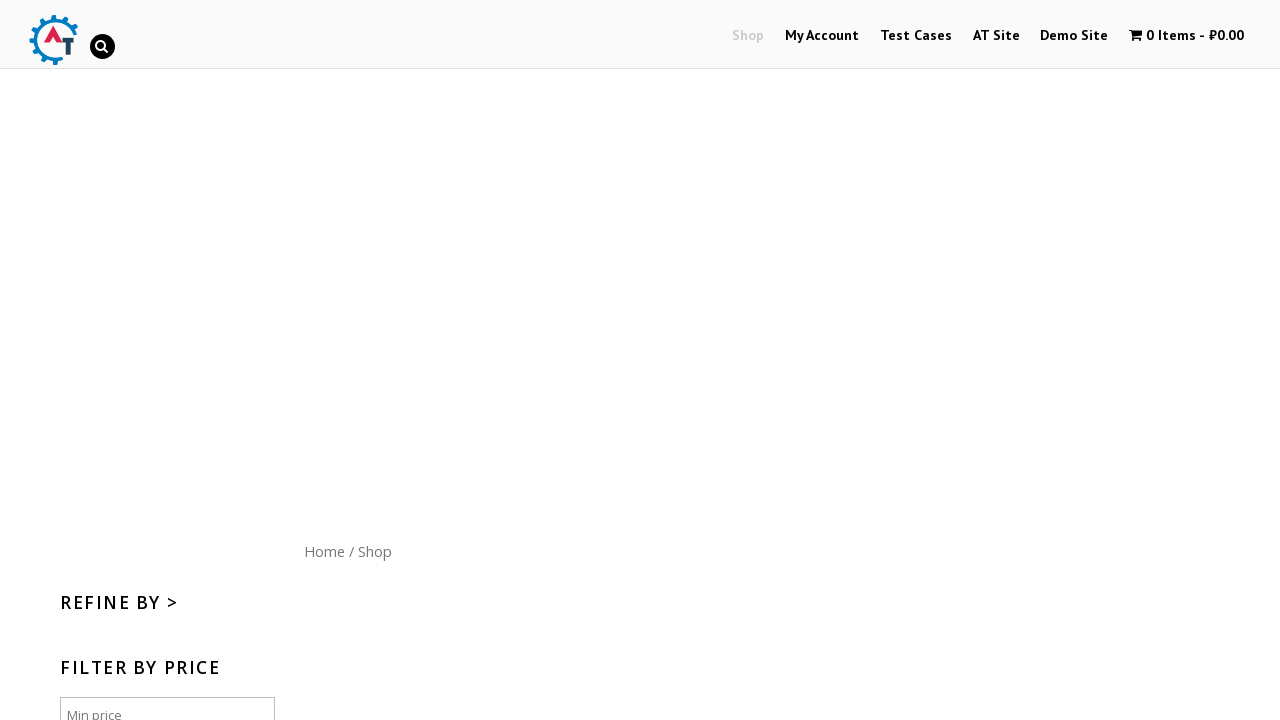

Clicked on Home menu button at (324, 149) on xpath=//div[@id='content']/nav/a
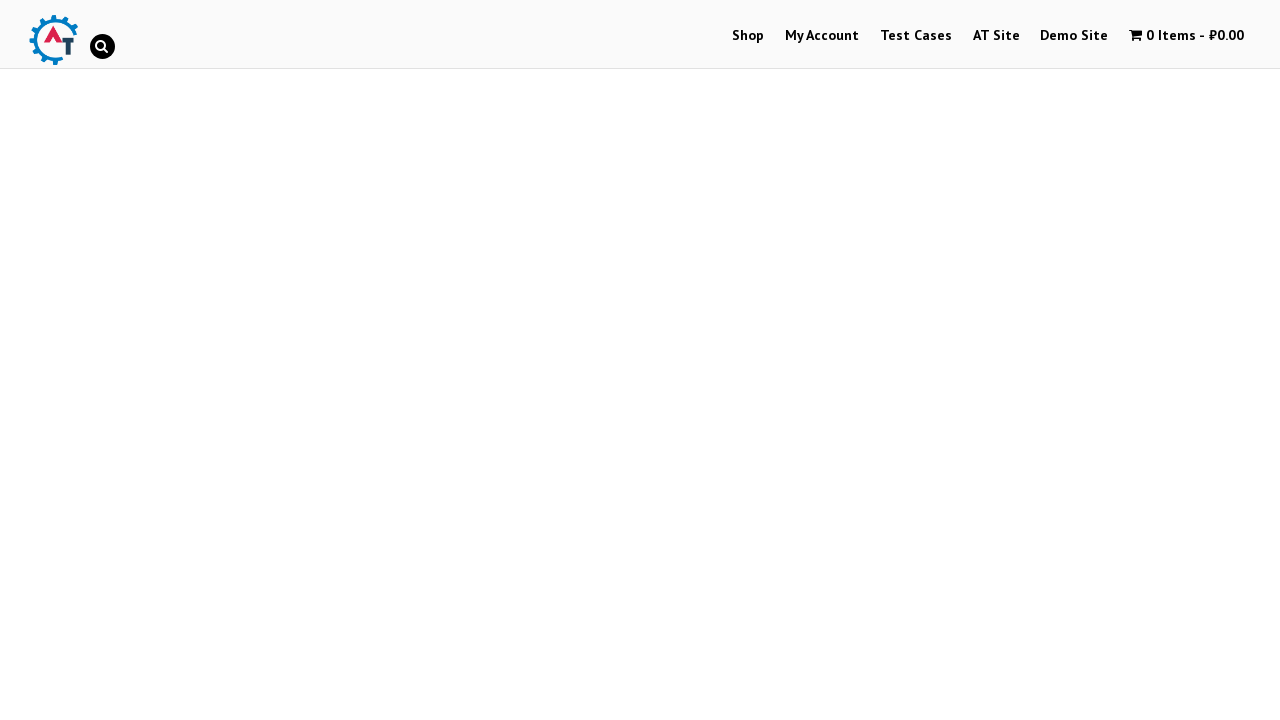

Clicked on Mastering JavaScript book image at (1039, 361) on (//img[@title='Mastering JavaScript'])[1]
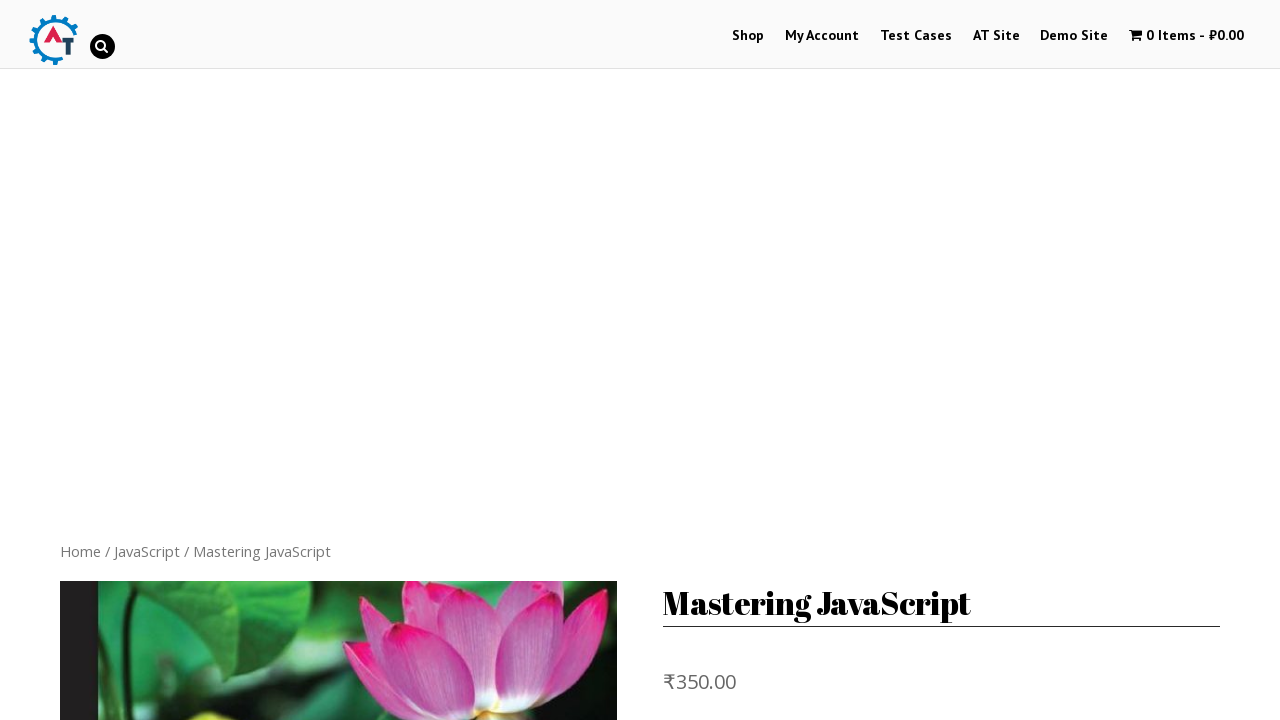

Product page loaded with Add to basket button visible
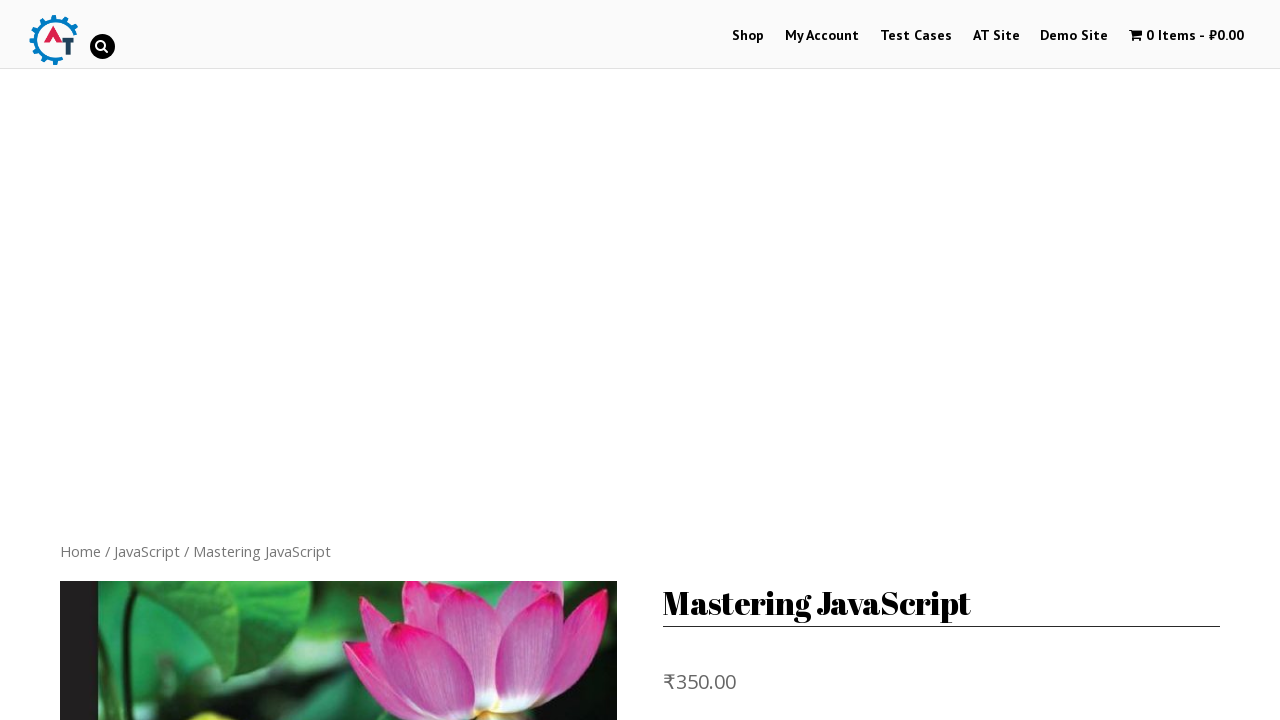

Clicked Add to basket button for Mastering JavaScript book at (812, 479) on xpath=//button[normalize-space()='Add to basket']
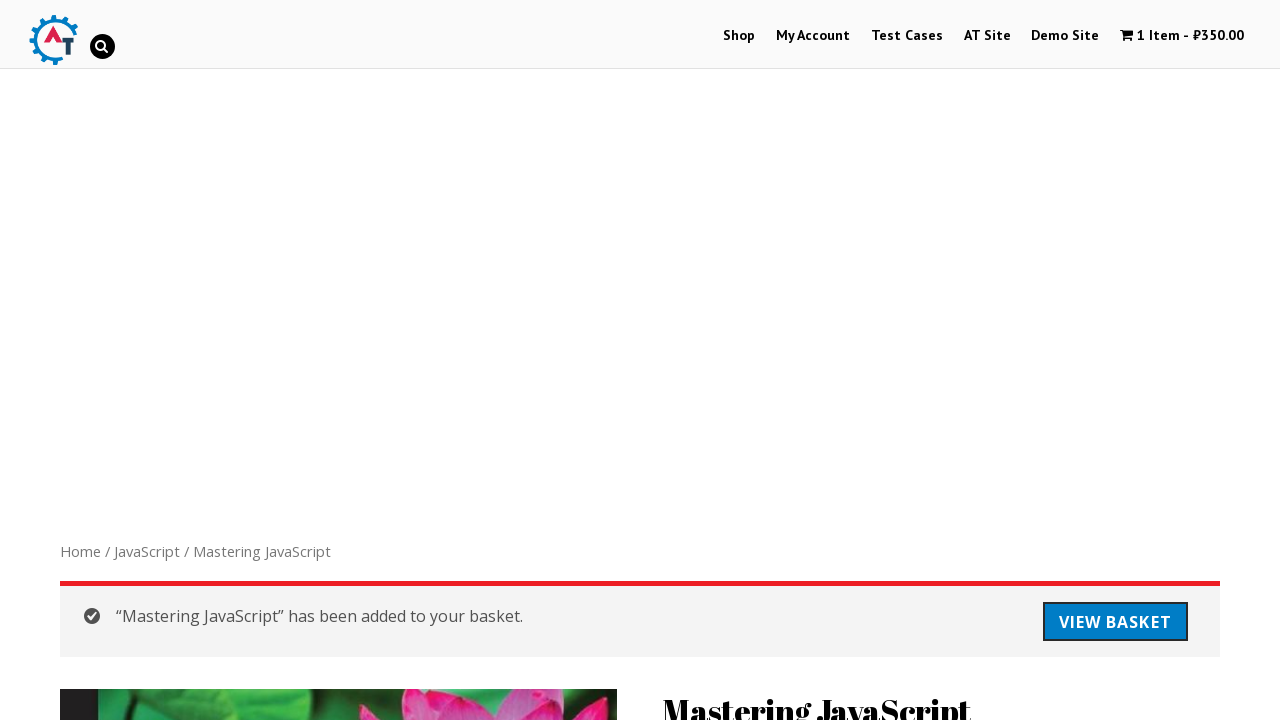

Success message appeared confirming book added to basket
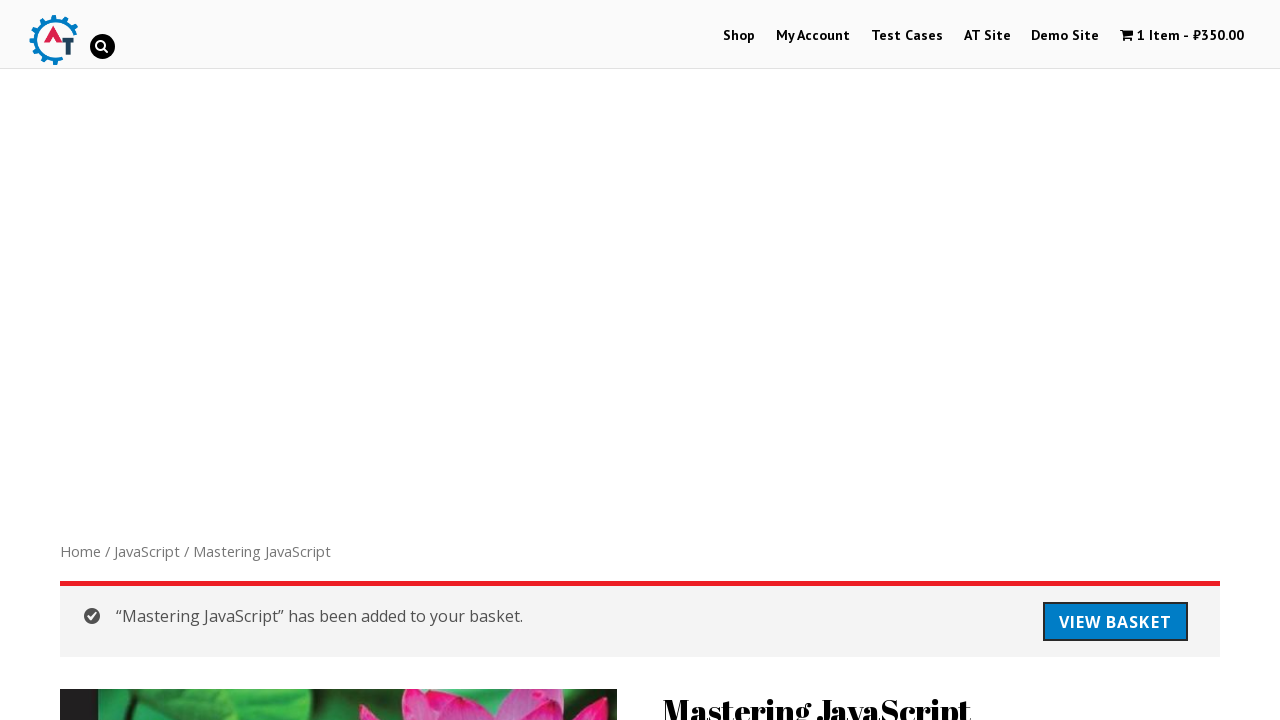

Clicked on shopping cart icon to view shopping cart at (1182, 36) on xpath=//a[@title='View your shopping cart']
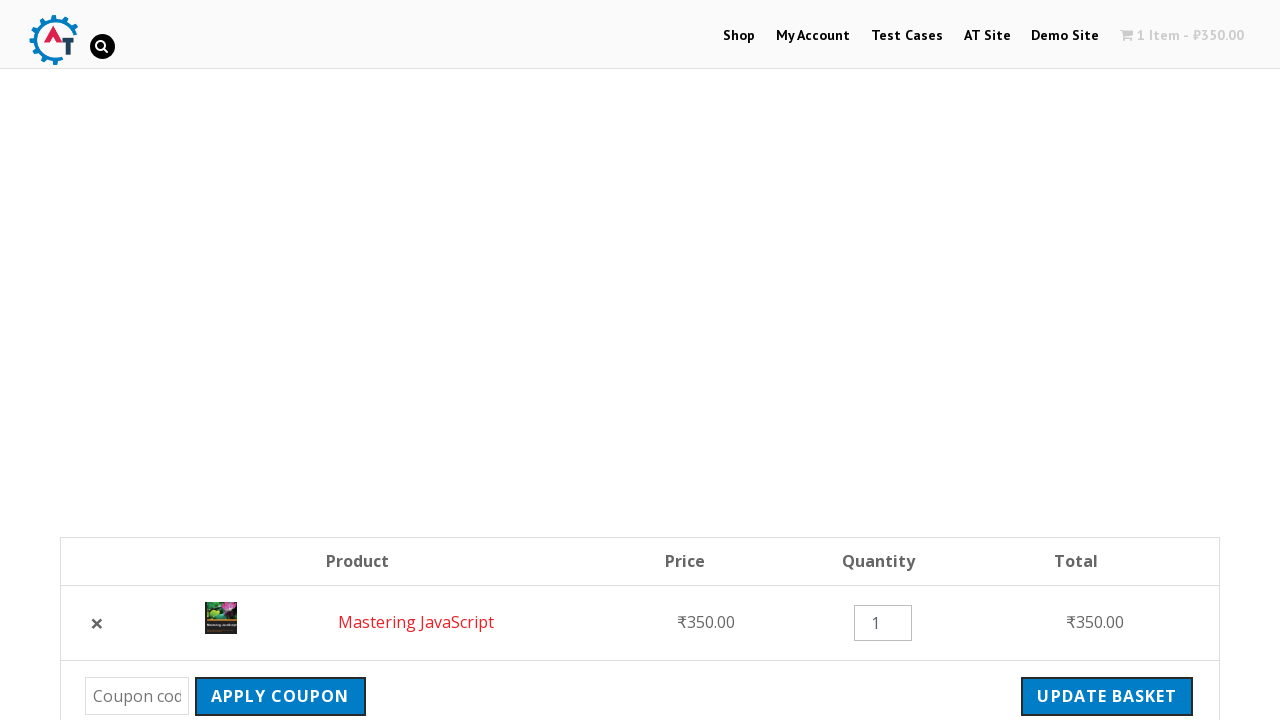

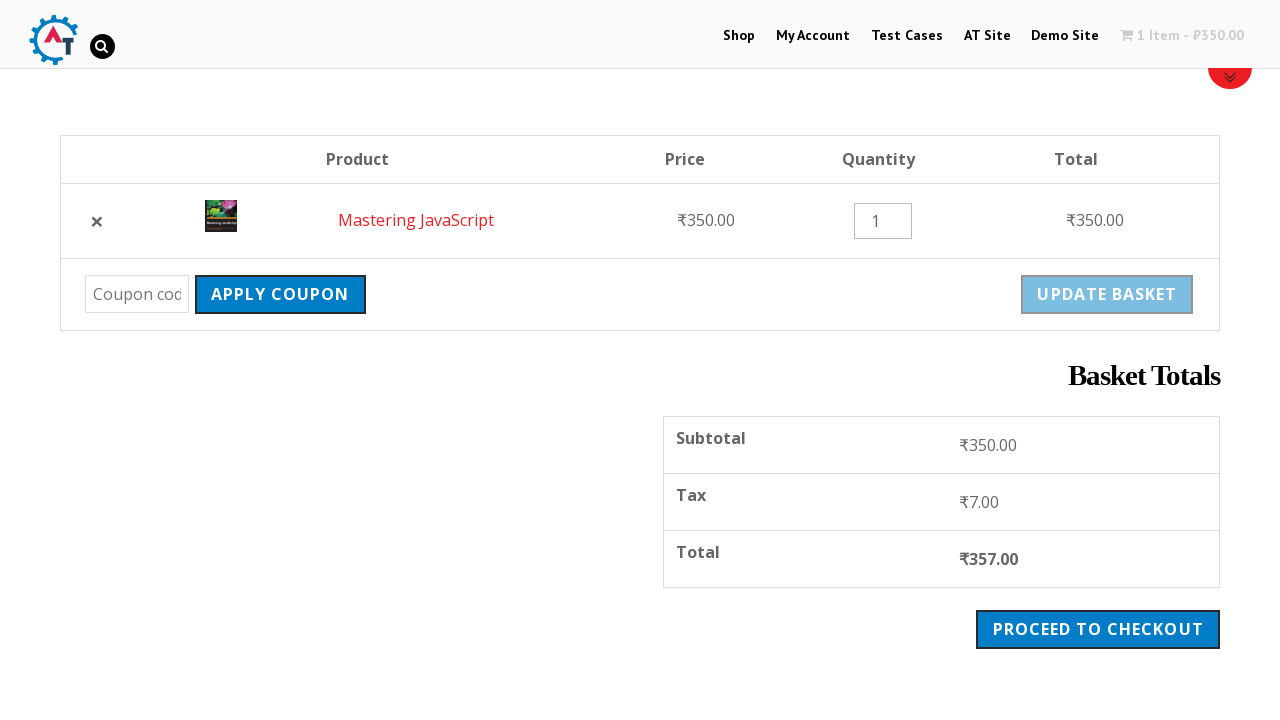